Tests checkbox interaction by clicking a checkbox twice (check and uncheck) and verifying the total number of checkboxes on the page

Starting URL: https://rahulshettyacademy.com/AutomationPractice/

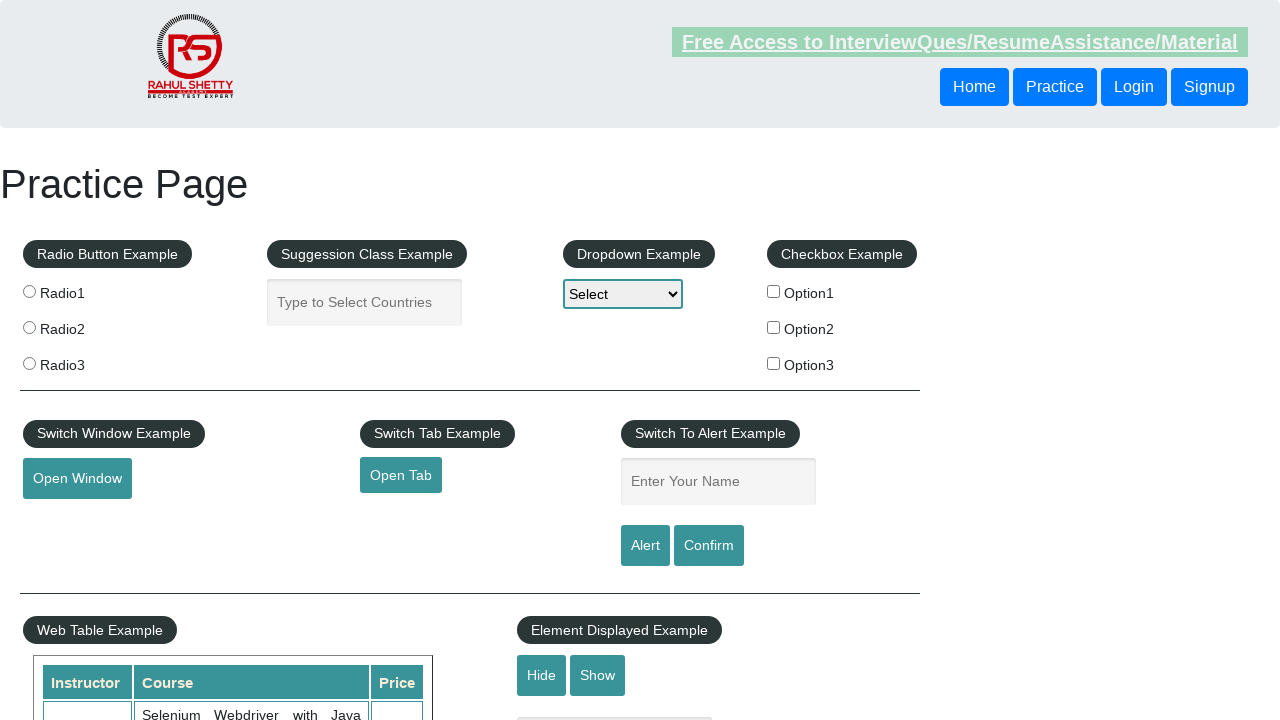

Clicked checkbox option 1 to check it at (774, 291) on xpath=//*[@id='checkBoxOption1']
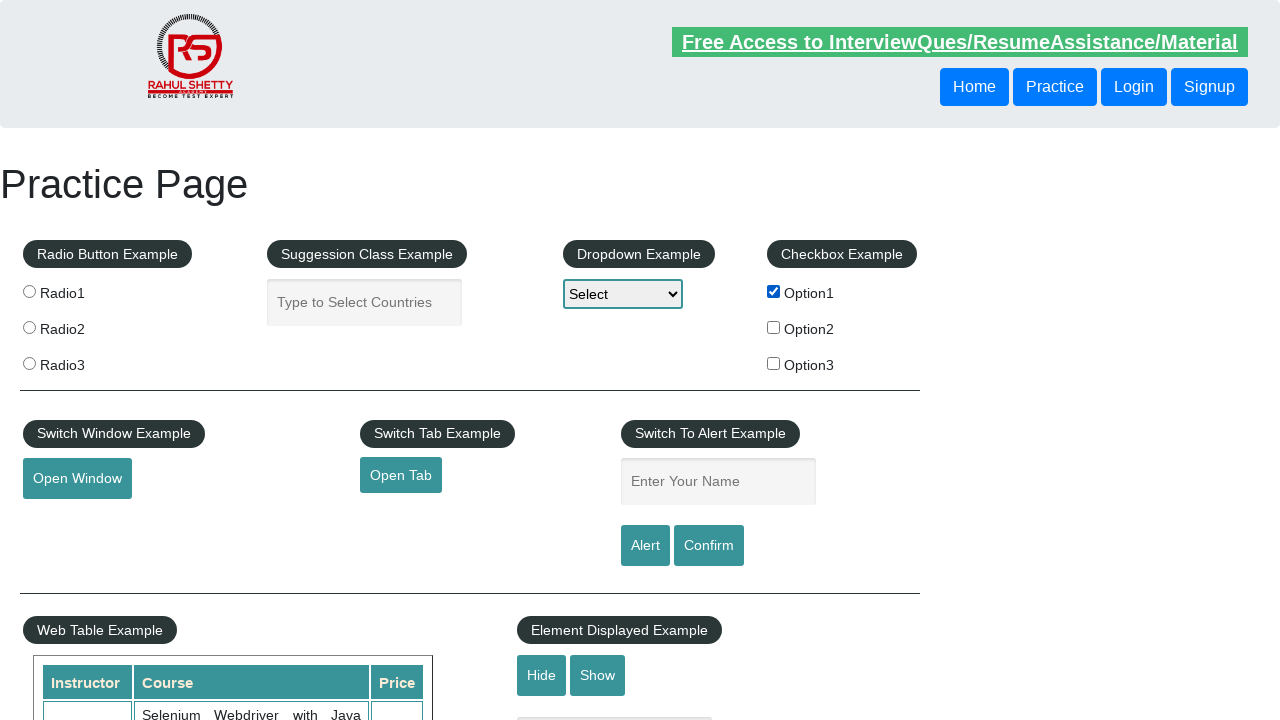

Clicked checkbox option 1 again to uncheck it at (774, 291) on xpath=//*[@id='checkBoxOption1']
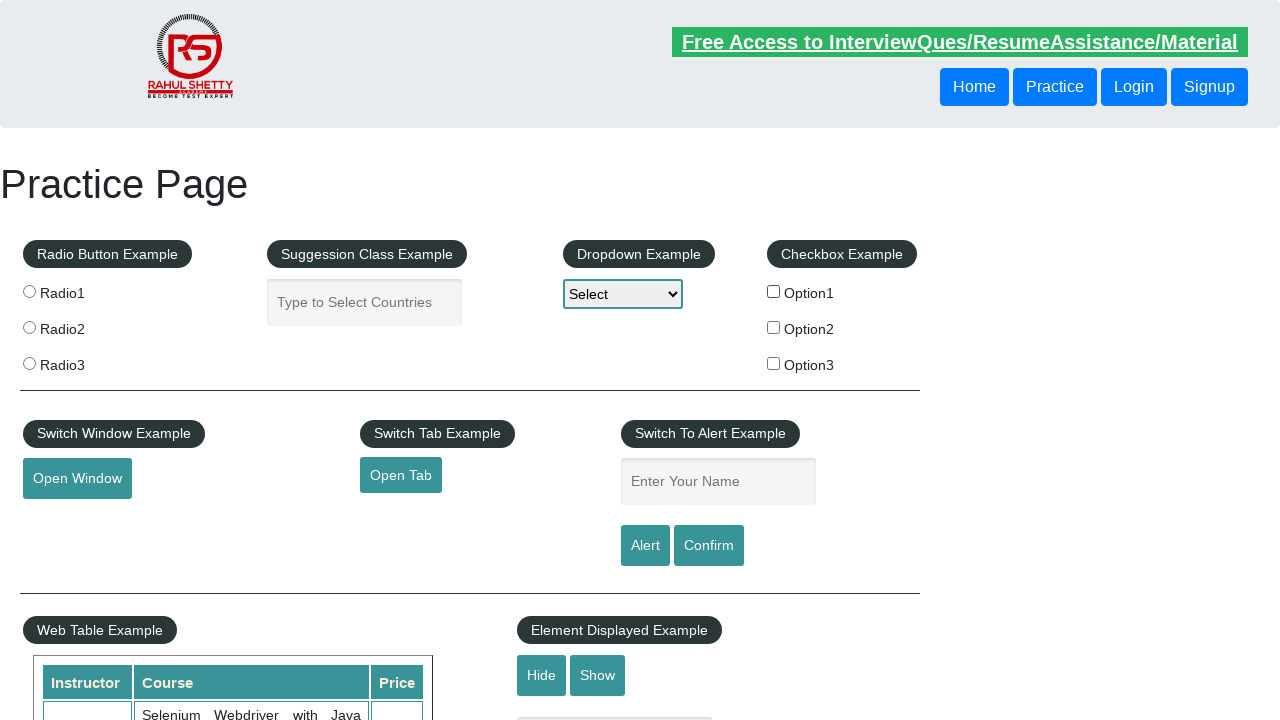

Located all checkbox elements on the page
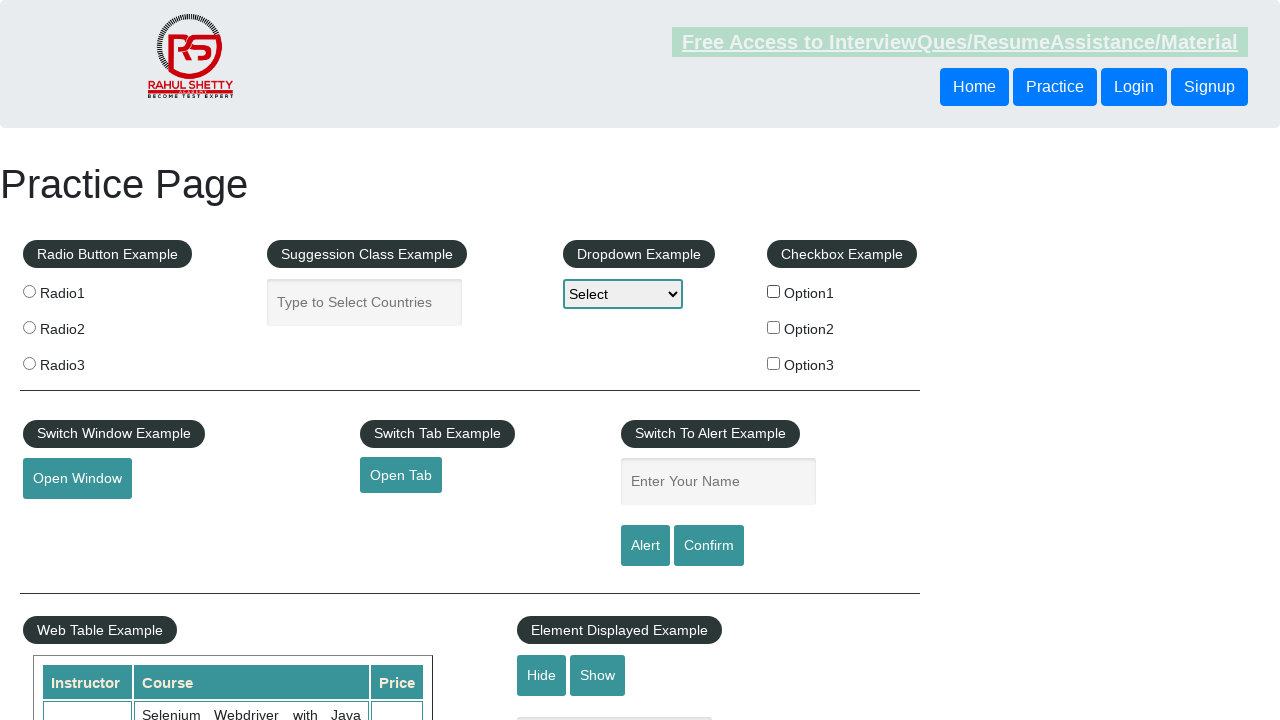

Counted 3 total checkboxes on the page
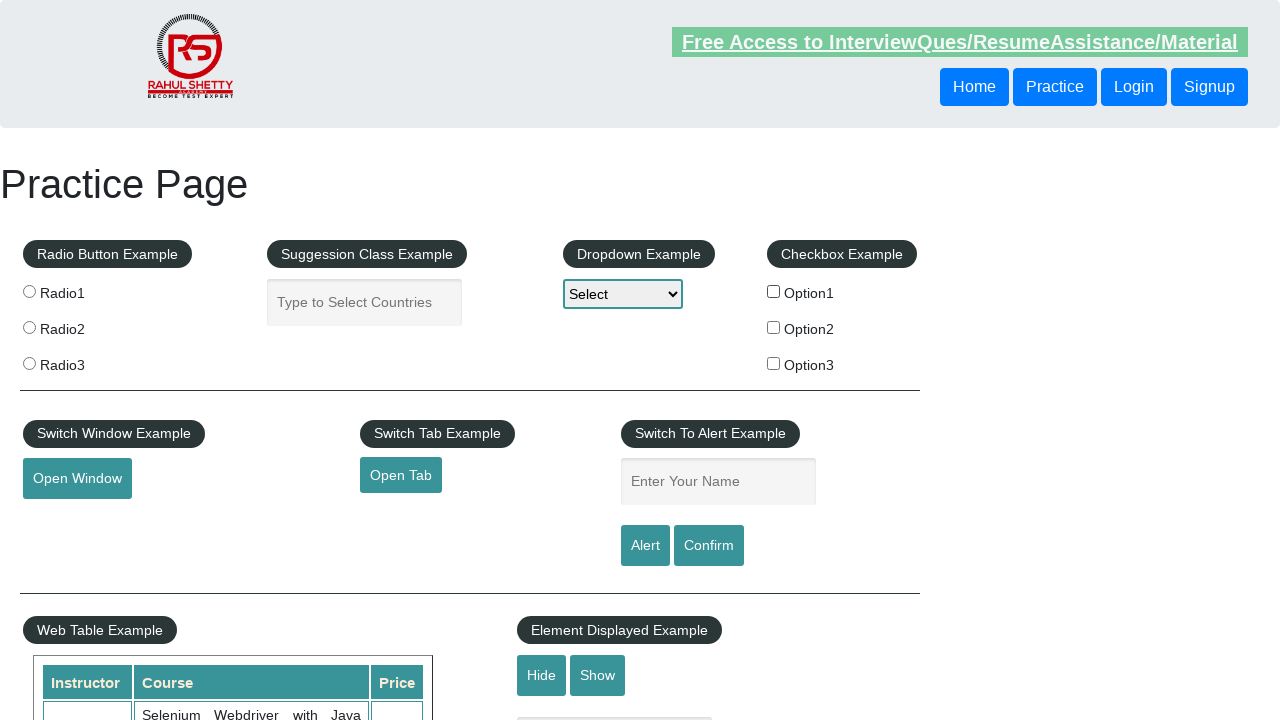

Verified that 3 checkboxes are present (assertion passed)
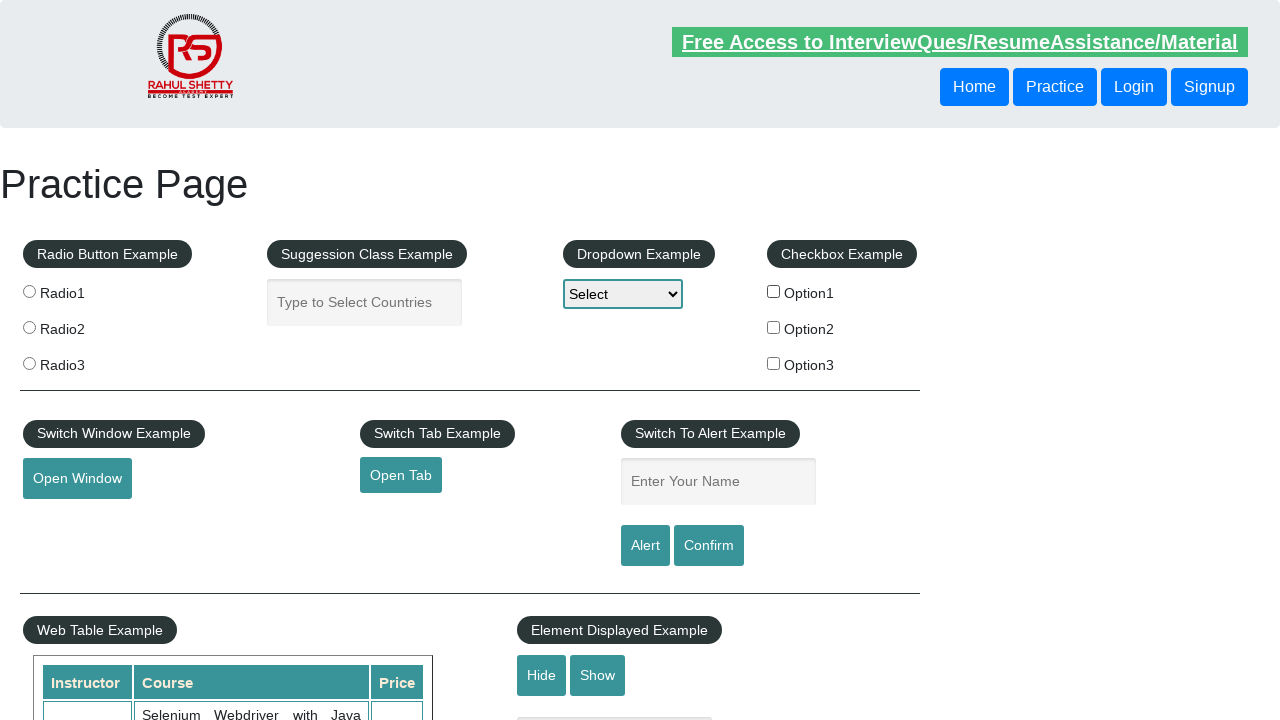

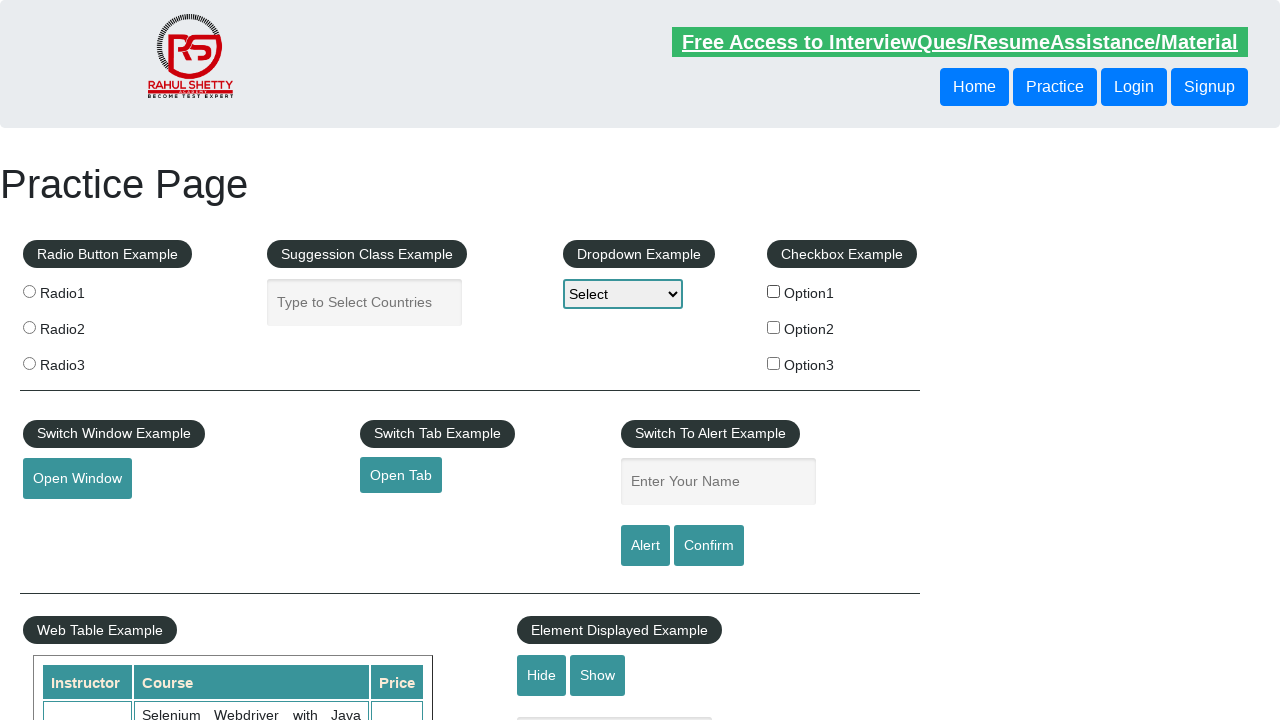